Tests radio button selection functionality by clicking on the football radio button option

Starting URL: https://practice.expandtesting.com/radio-buttons

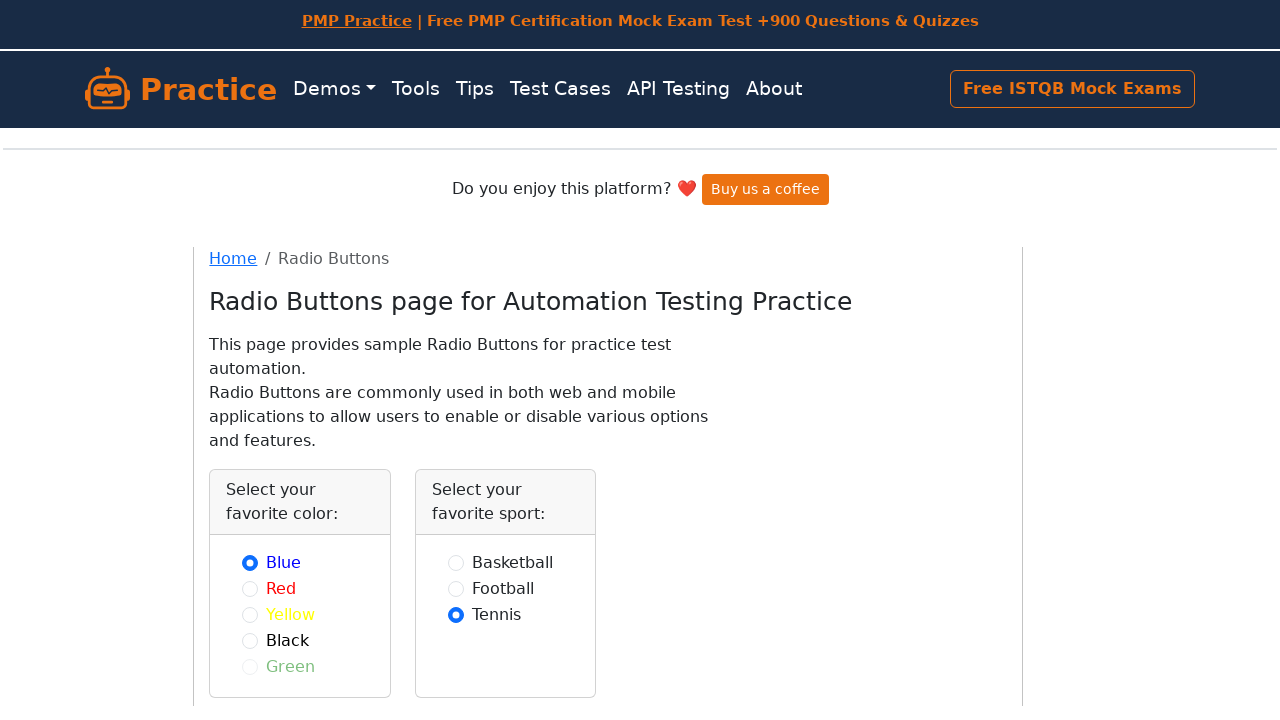

Navigated to radio buttons practice page
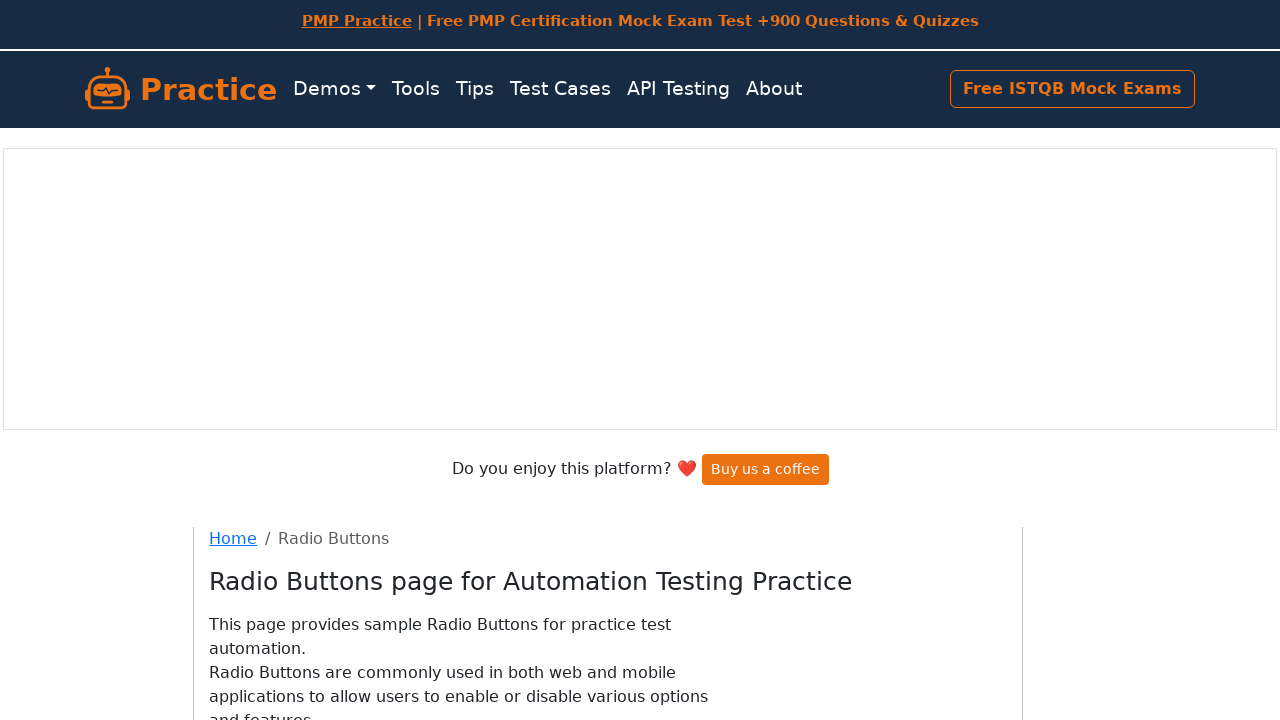

Clicked on the football radio button option at (456, 400) on xpath=//div[@class='form-check']/input[@id='football']
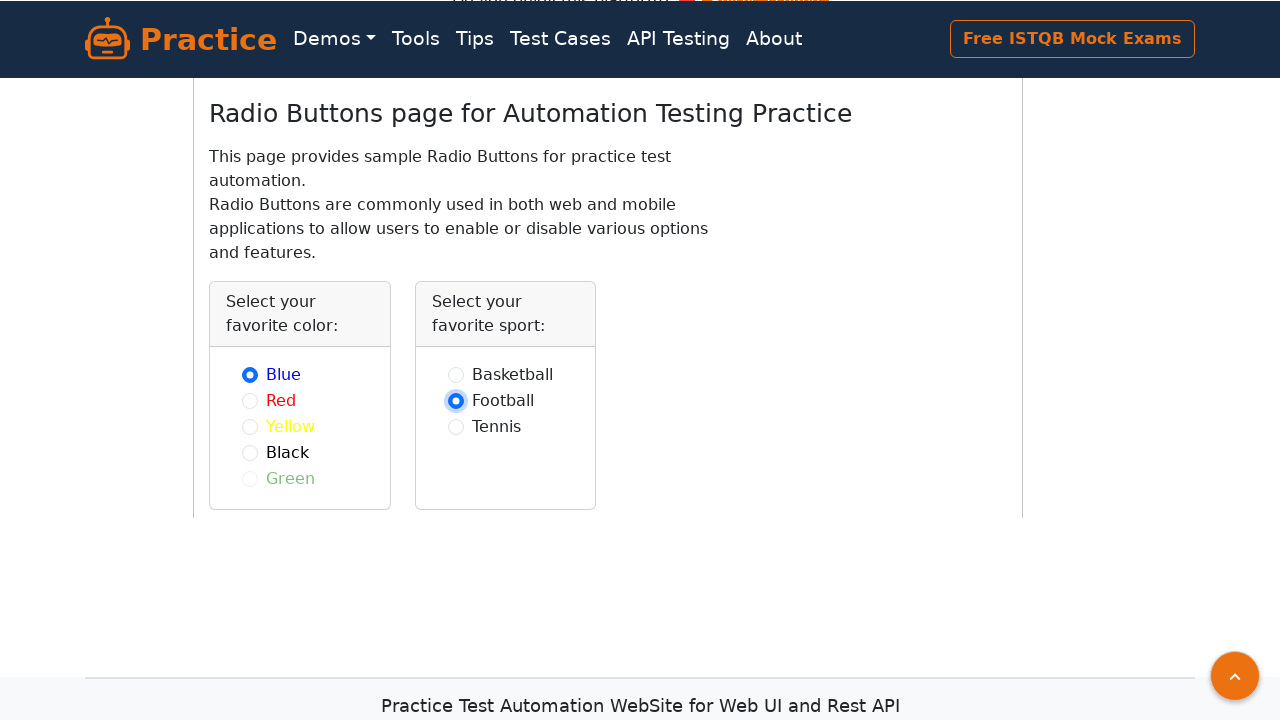

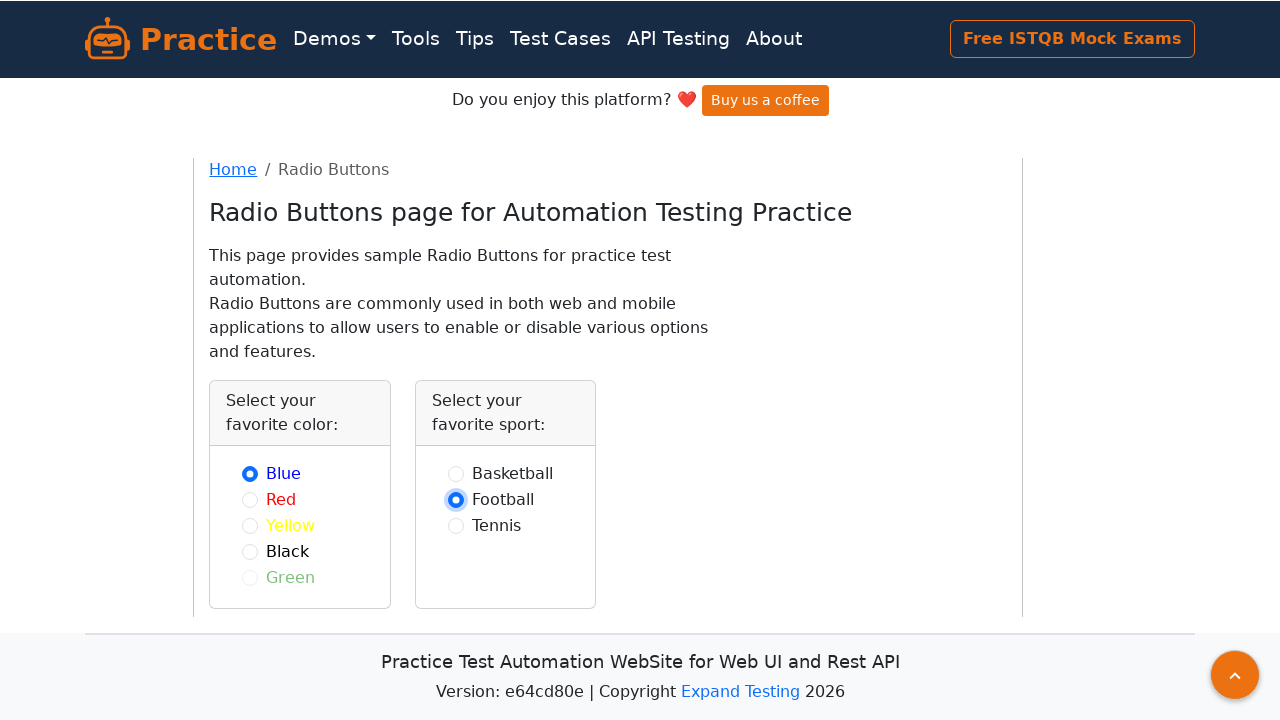